Verifies that the search bar placeholder is displayed

Starting URL: https://www.bankofamerica.com

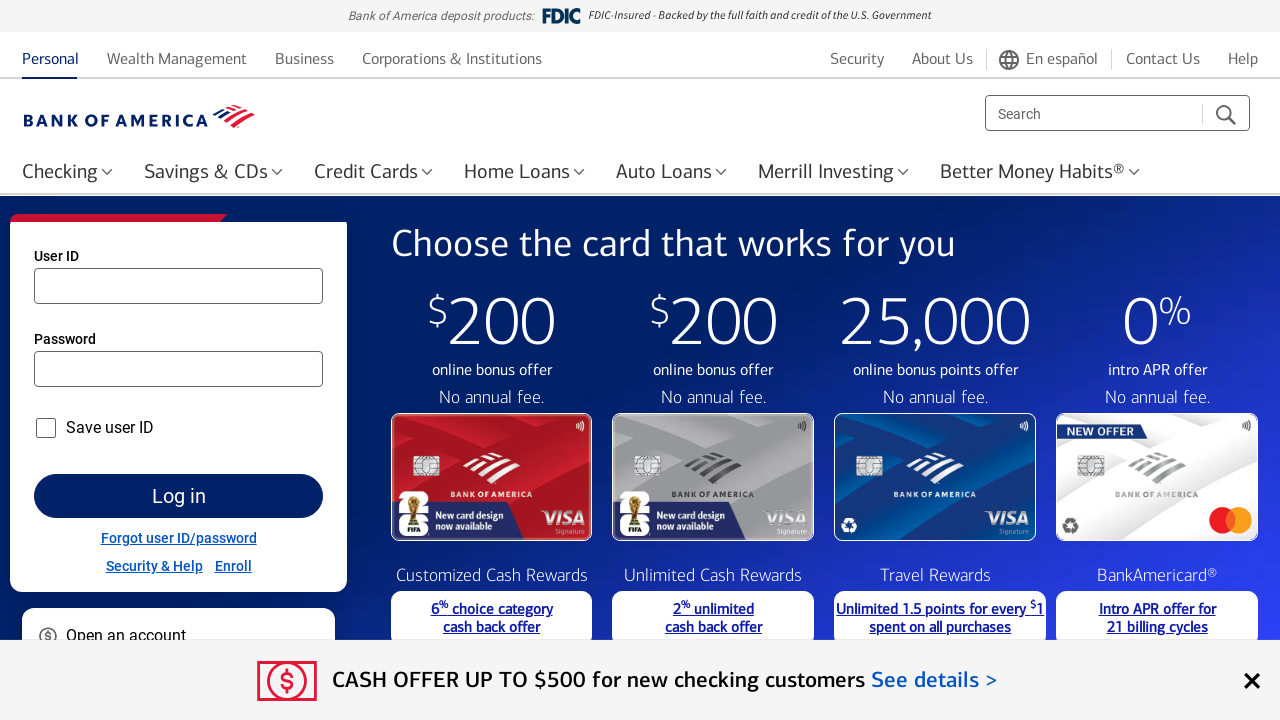

Navigated to Bank of America homepage
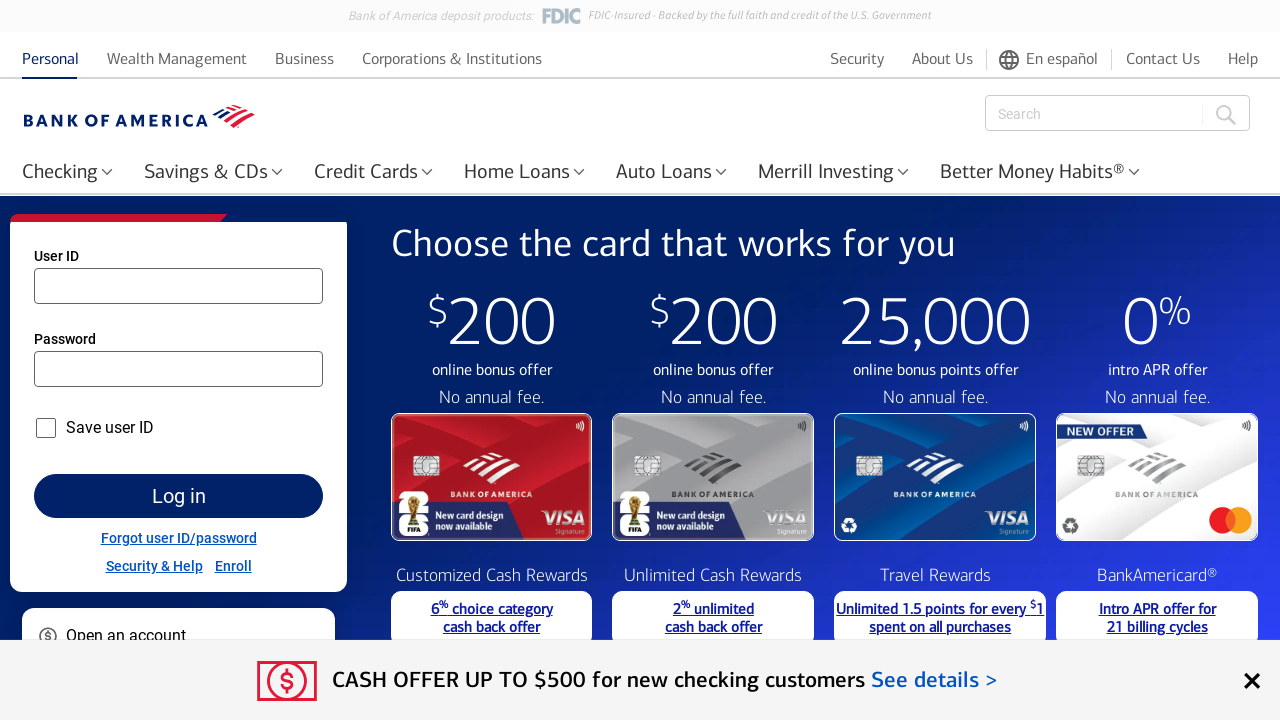

Verified search bar placeholder is visible
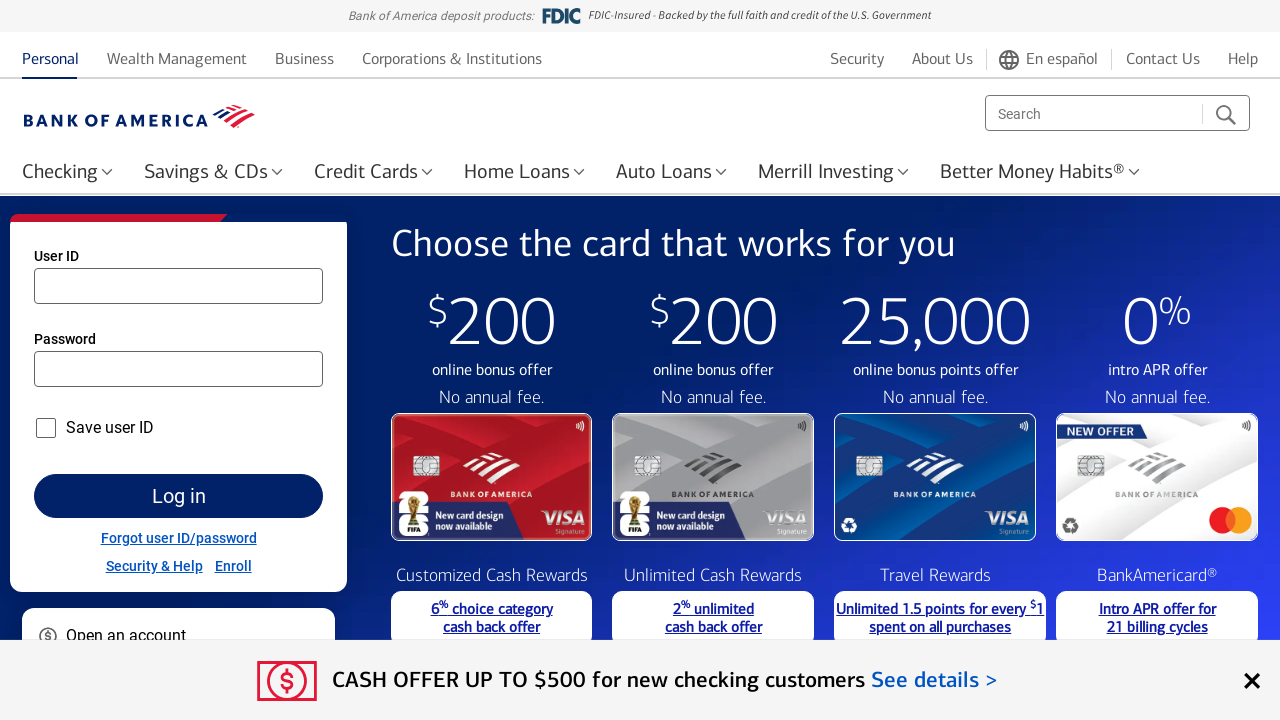

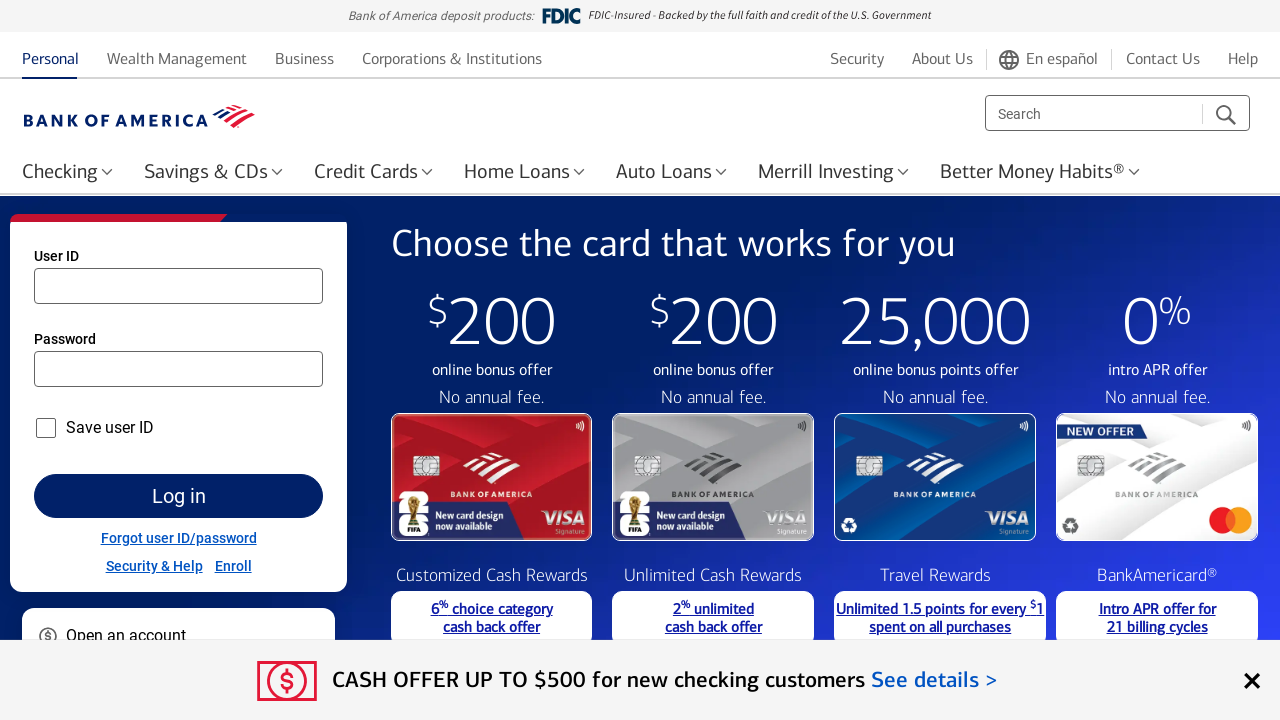